Tests the DemoQA Elements Dynamic Properties by navigating to the page and interacting with buttons that have dynamic behavior like enabling after delay and changing color.

Starting URL: https://demoqa.com

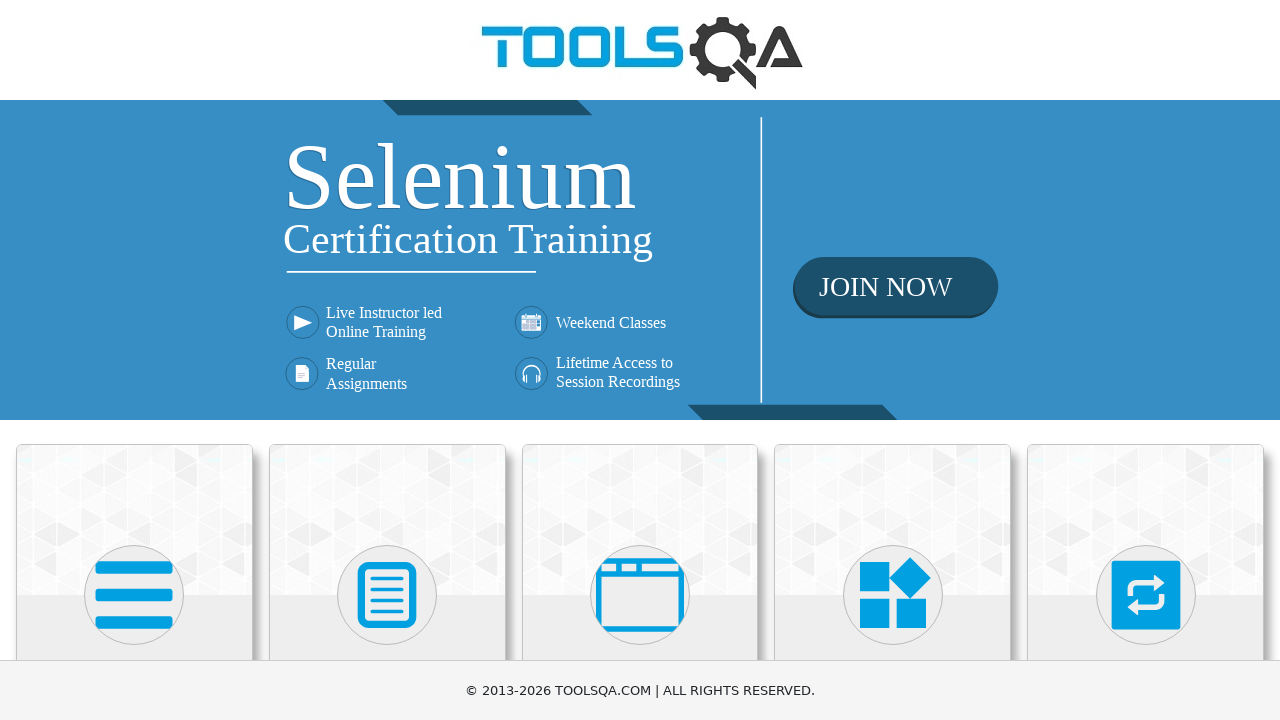

Clicked on Elements card at (134, 595) on (//div[@class='avatar mx-auto white'])[1]
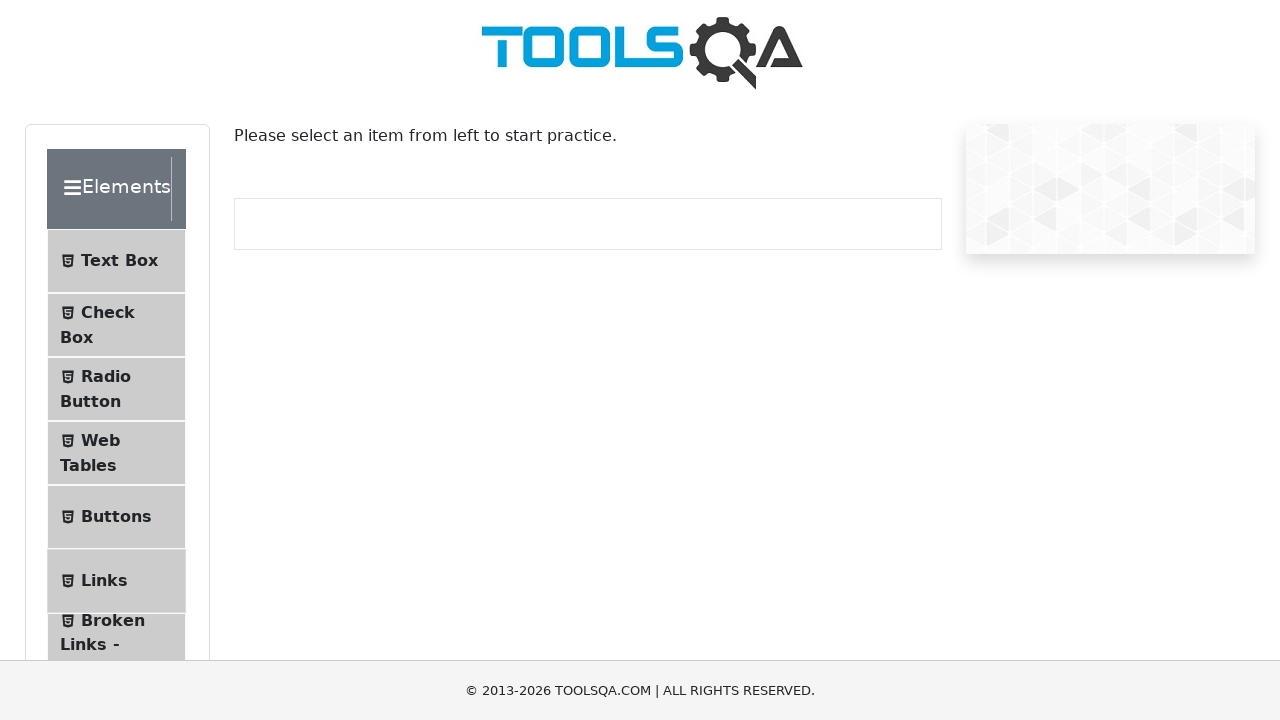

Clicked on Dynamic Properties submenu at (116, 360) on #item-8
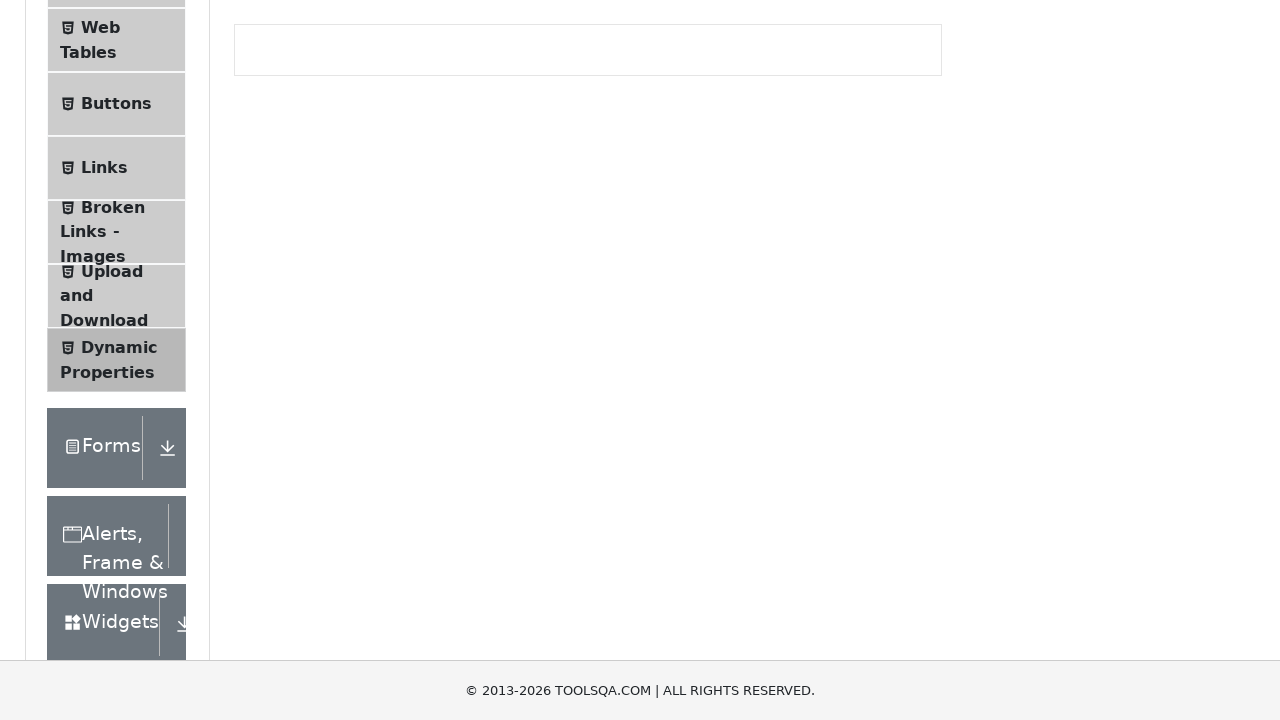

Waited for enableAfter button to be enabled
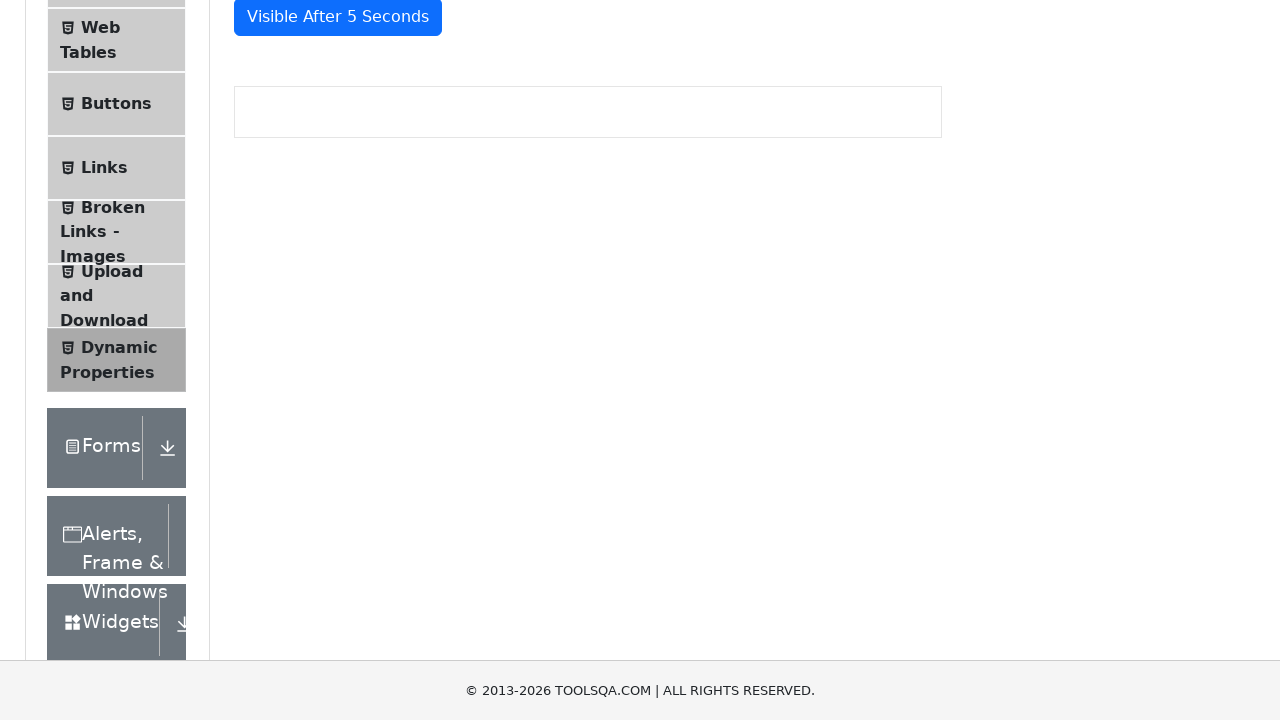

Clicked enableAfter button at (333, 306) on #enableAfter
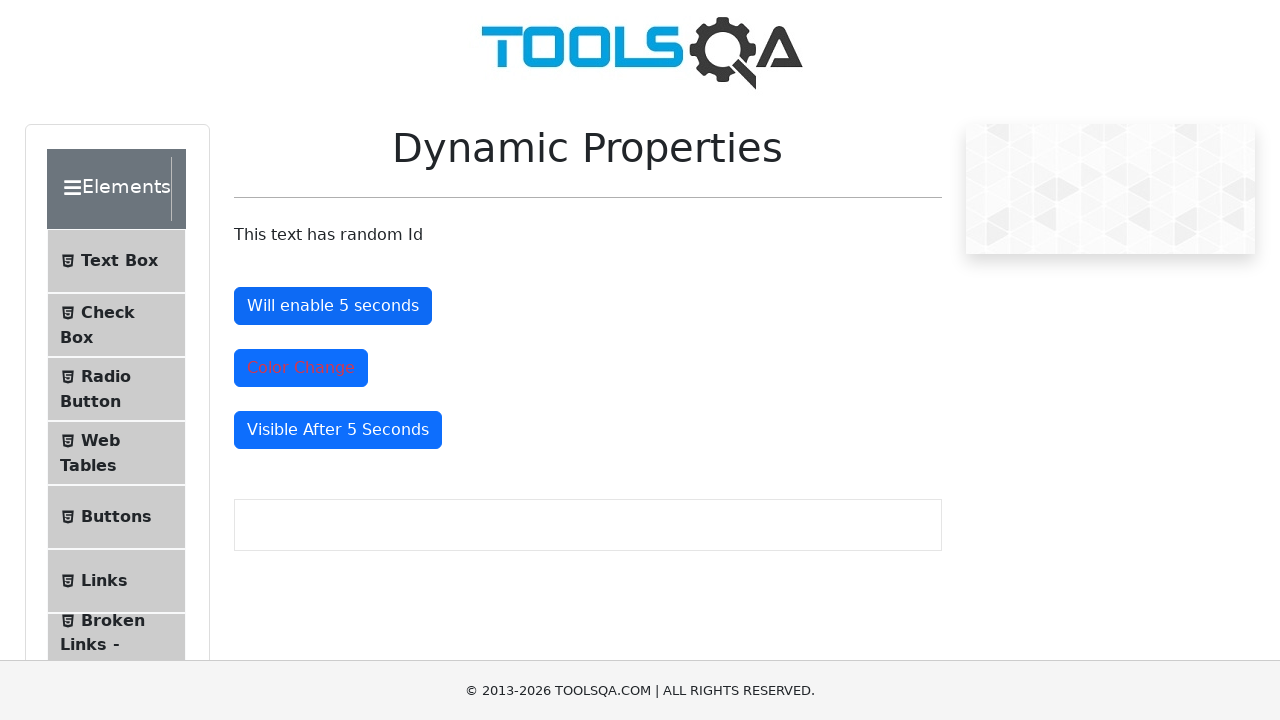

Clicked colorChange button at (301, 368) on #colorChange
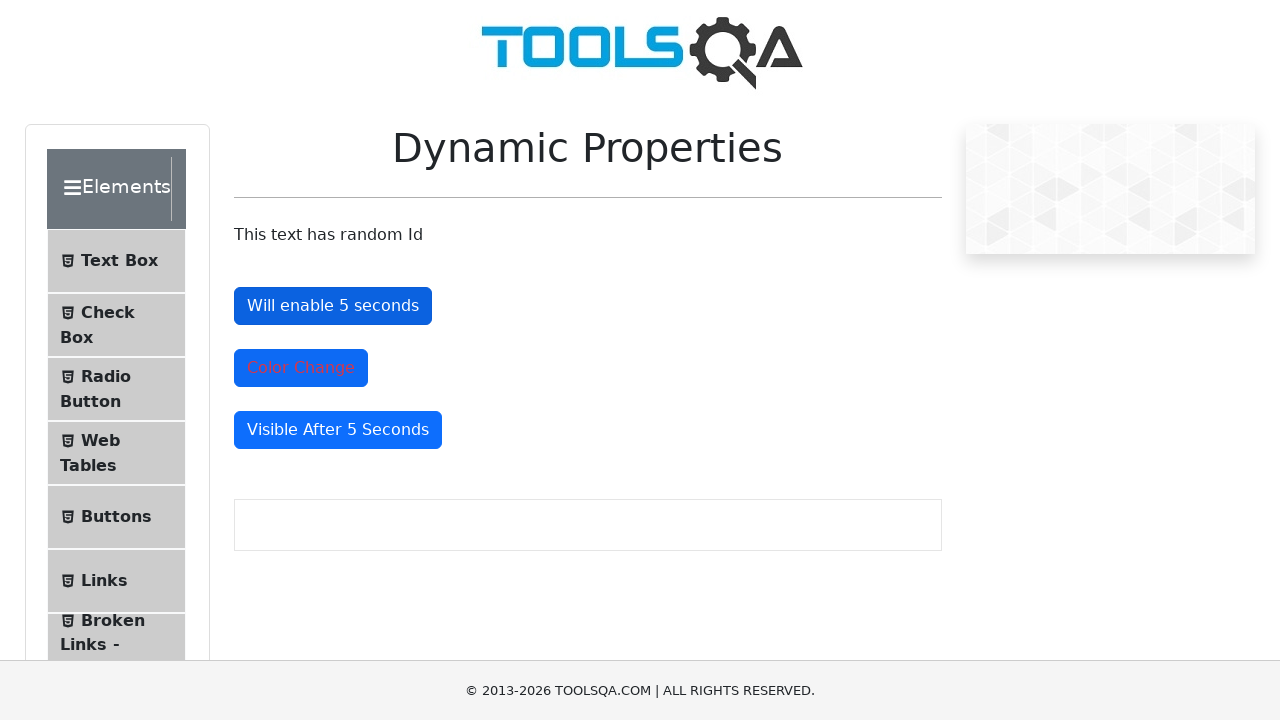

Waited for visibleAfter button to become visible
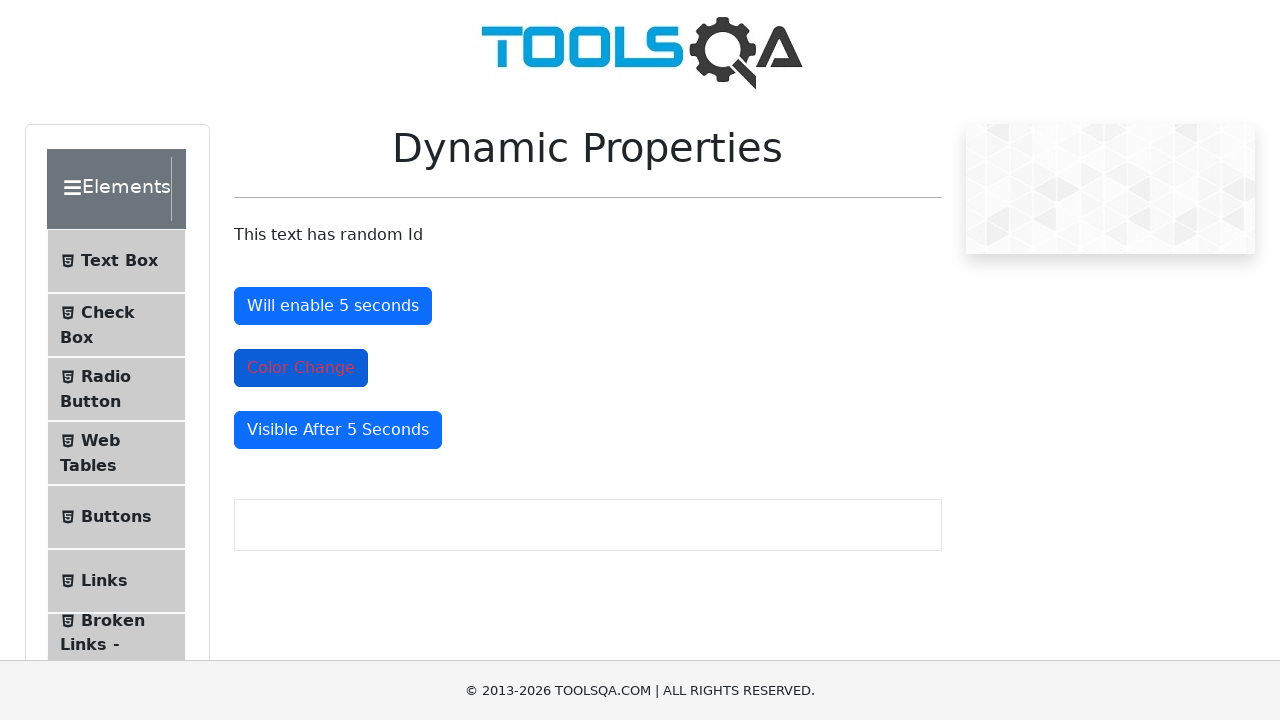

Clicked visibleAfter button at (338, 430) on #visibleAfter
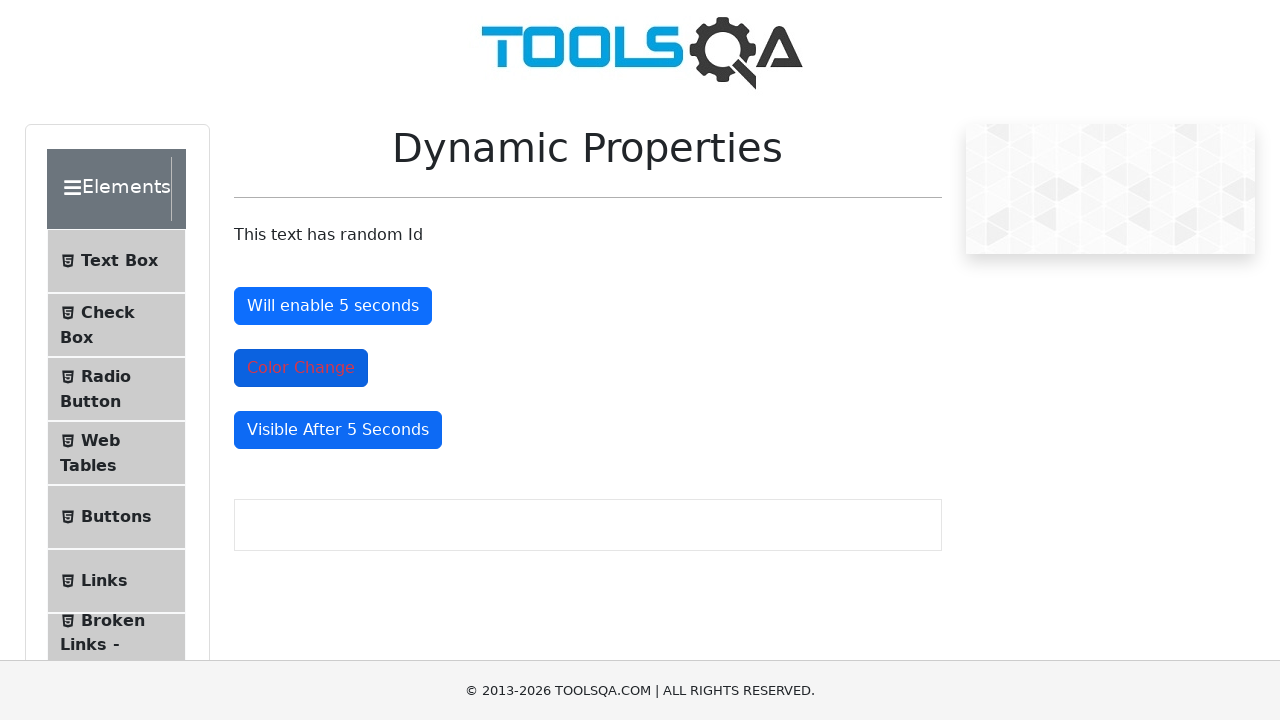

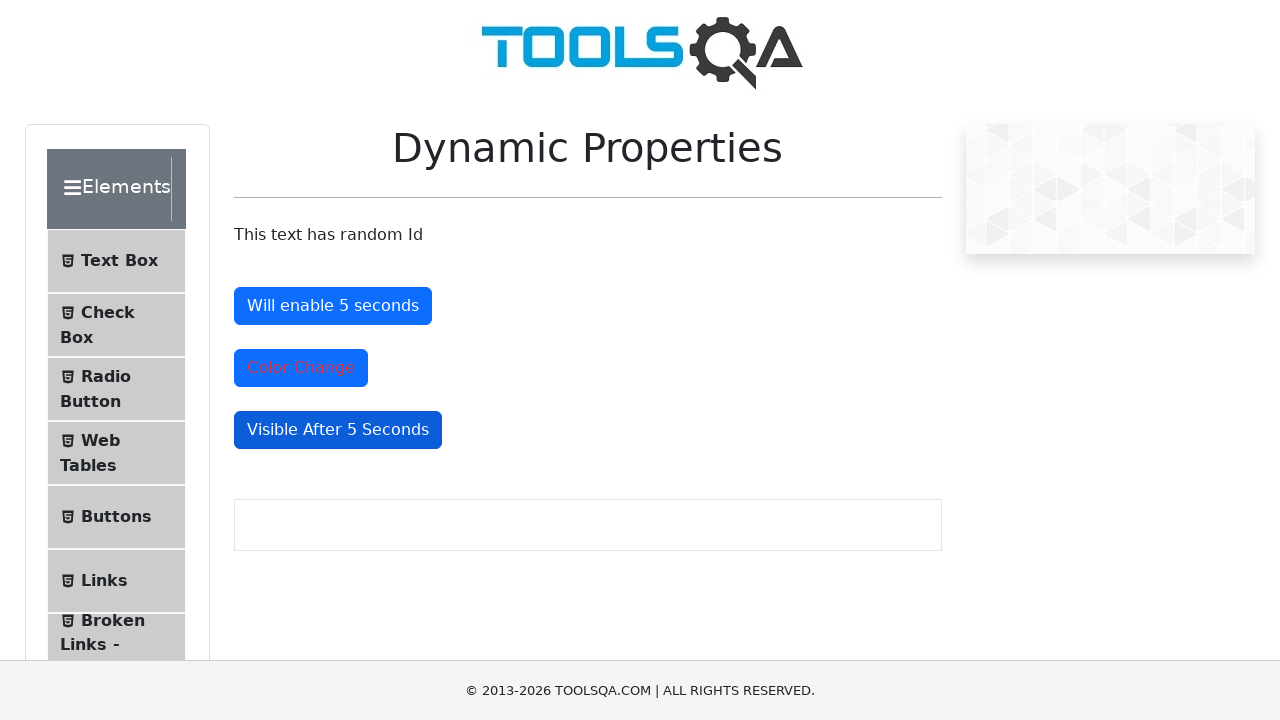